Navigates to testotomasyonu.com and verifies that the URL contains the expected text

Starting URL: https://testotomasyonu.com

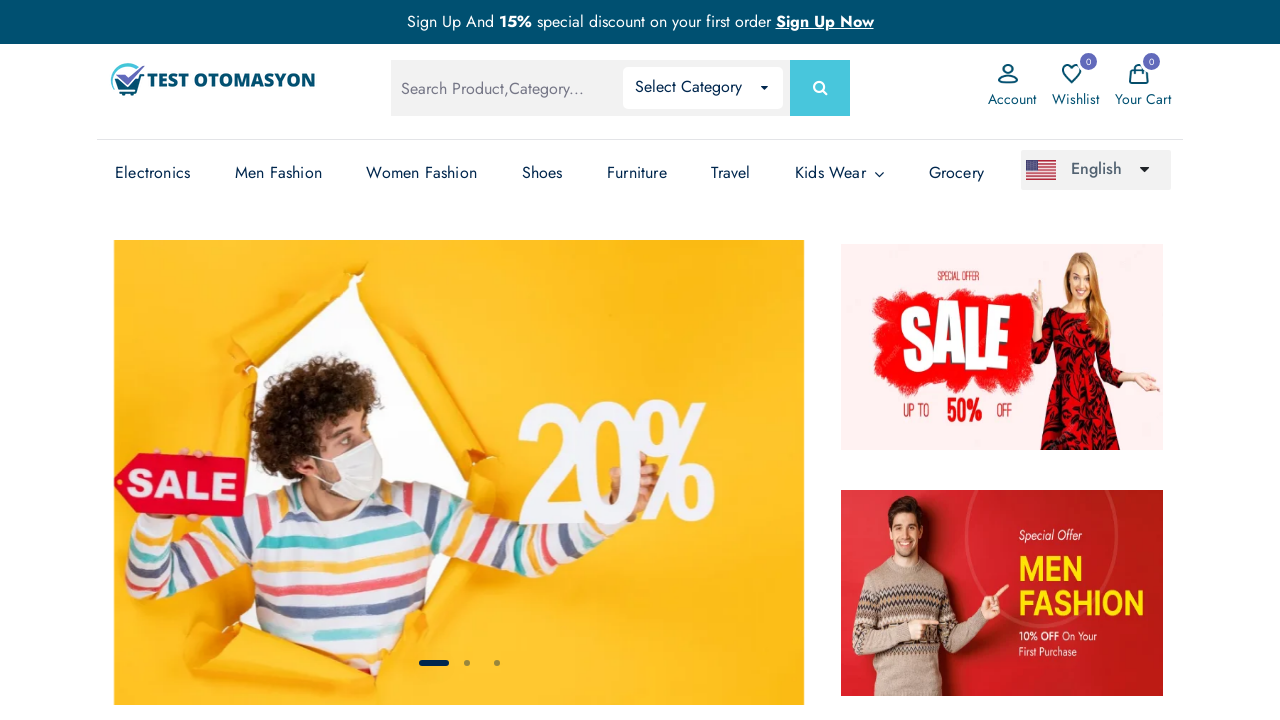

Navigated to https://testotomasyonu.com
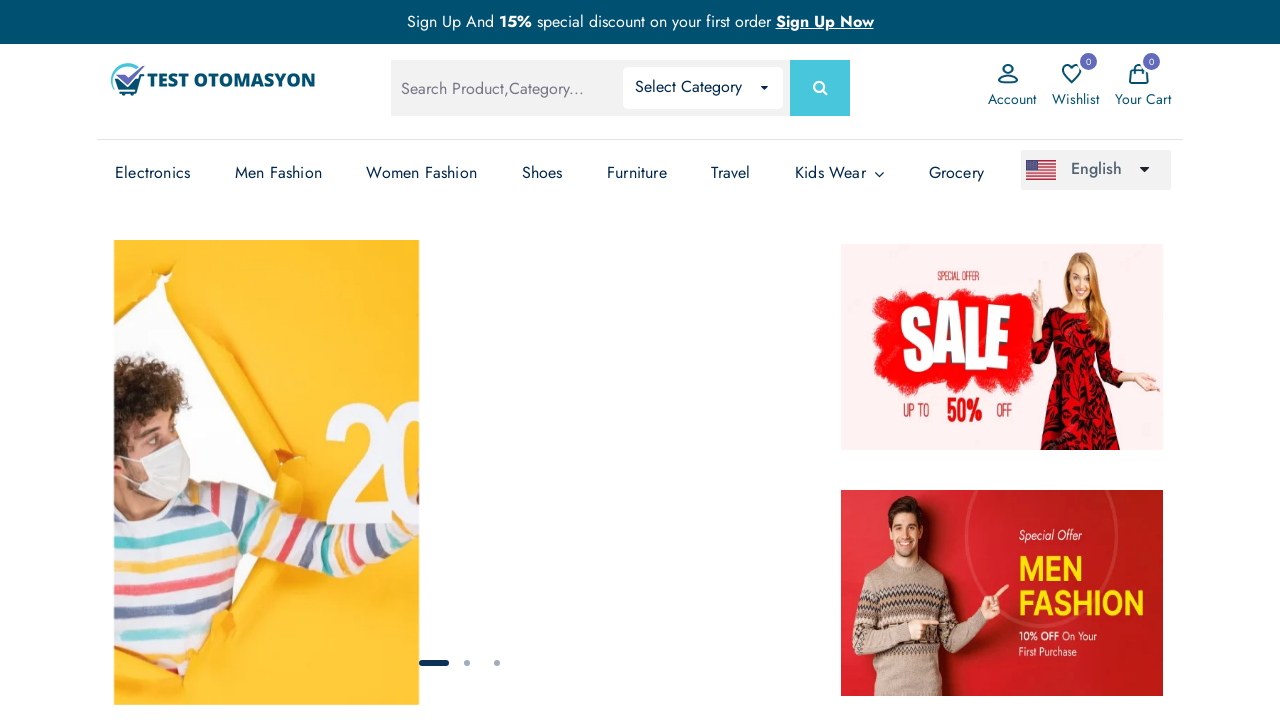

Retrieved current URL: https://testotomasyonu.com/
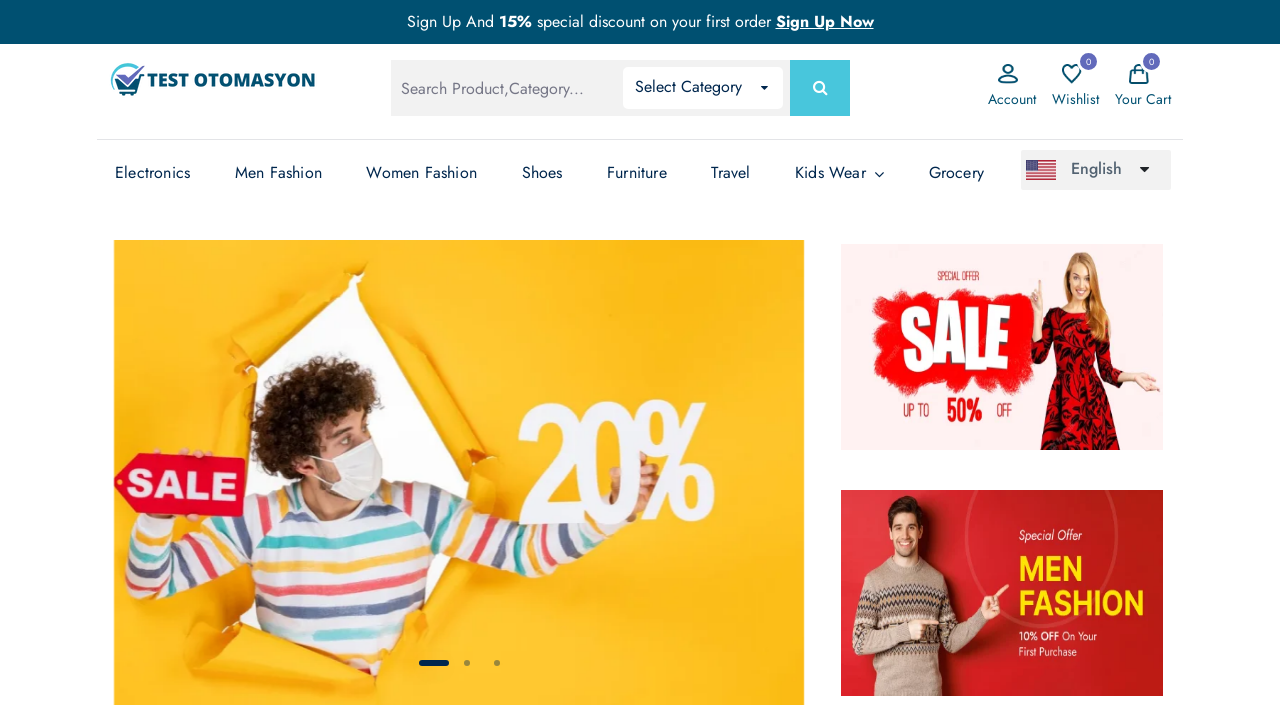

Verified that URL contains 'testotomasyonu'
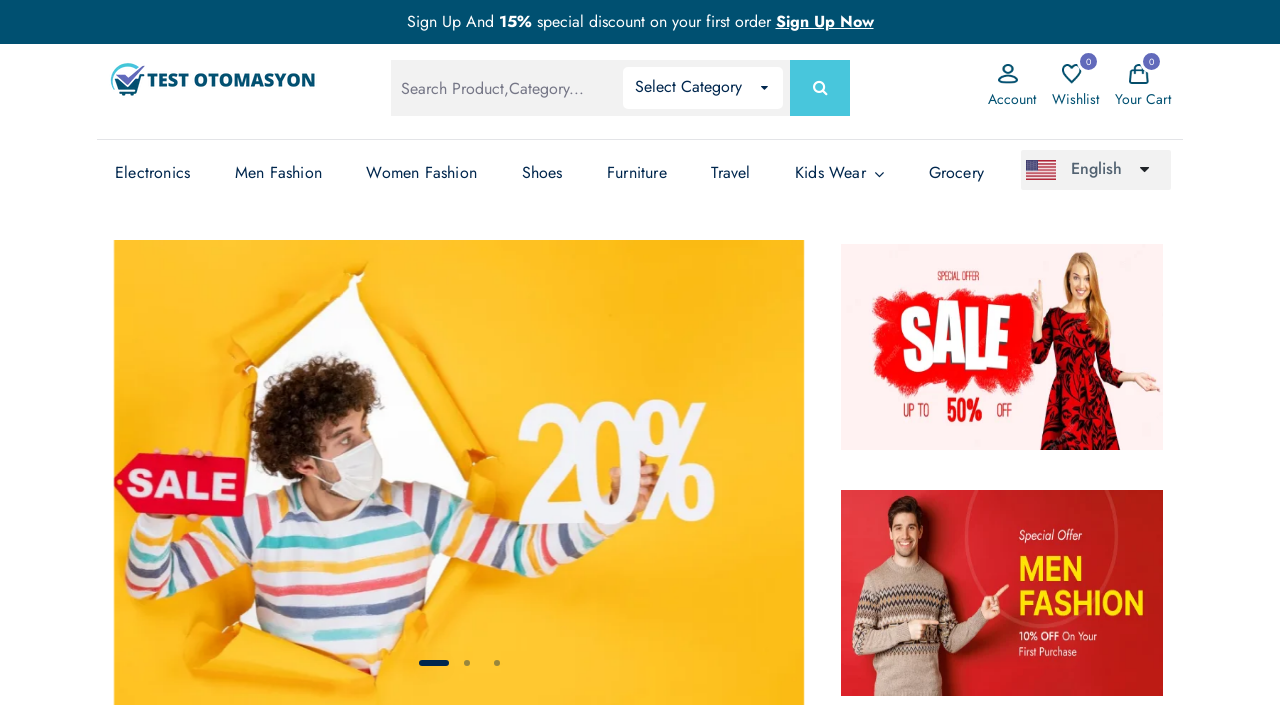

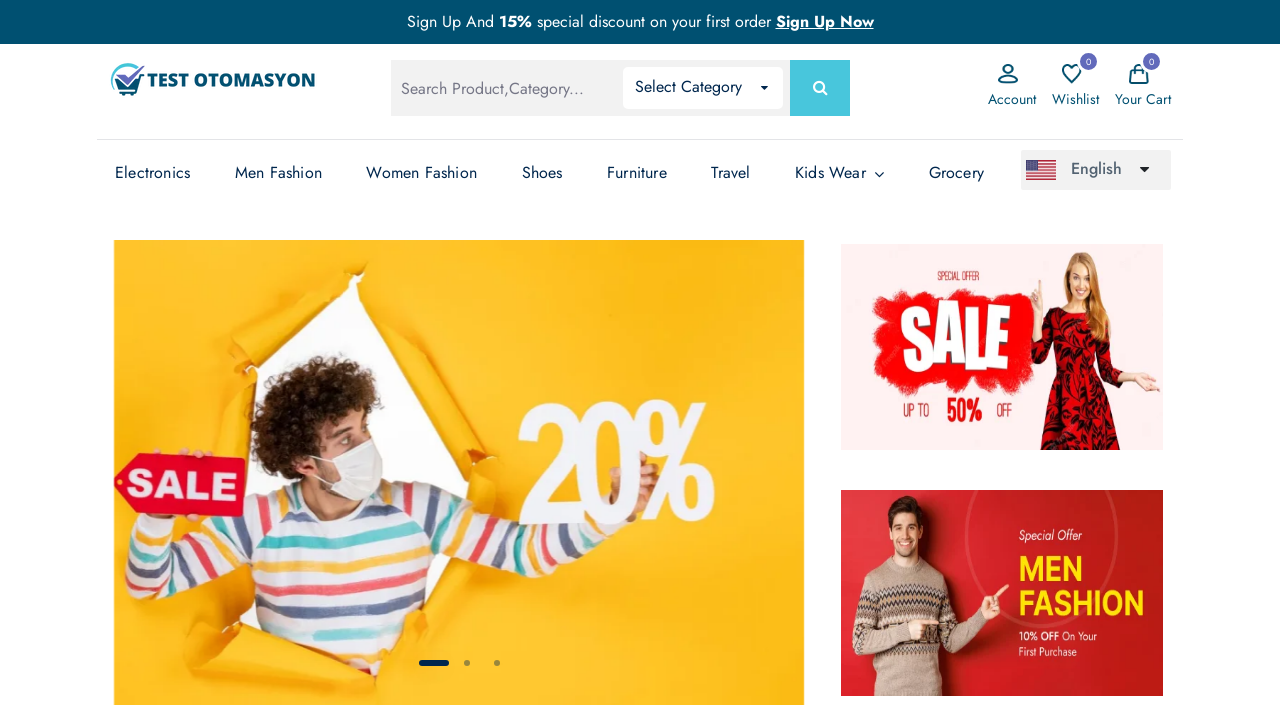